Tests jQuery UI's Droppable demo by navigating to the Droppable page, switching to the demo iframe, performing a drag-and-drop action from the draggable element to the droppable target, then switching back to the main page and clicking the logo.

Starting URL: https://jqueryui.com/

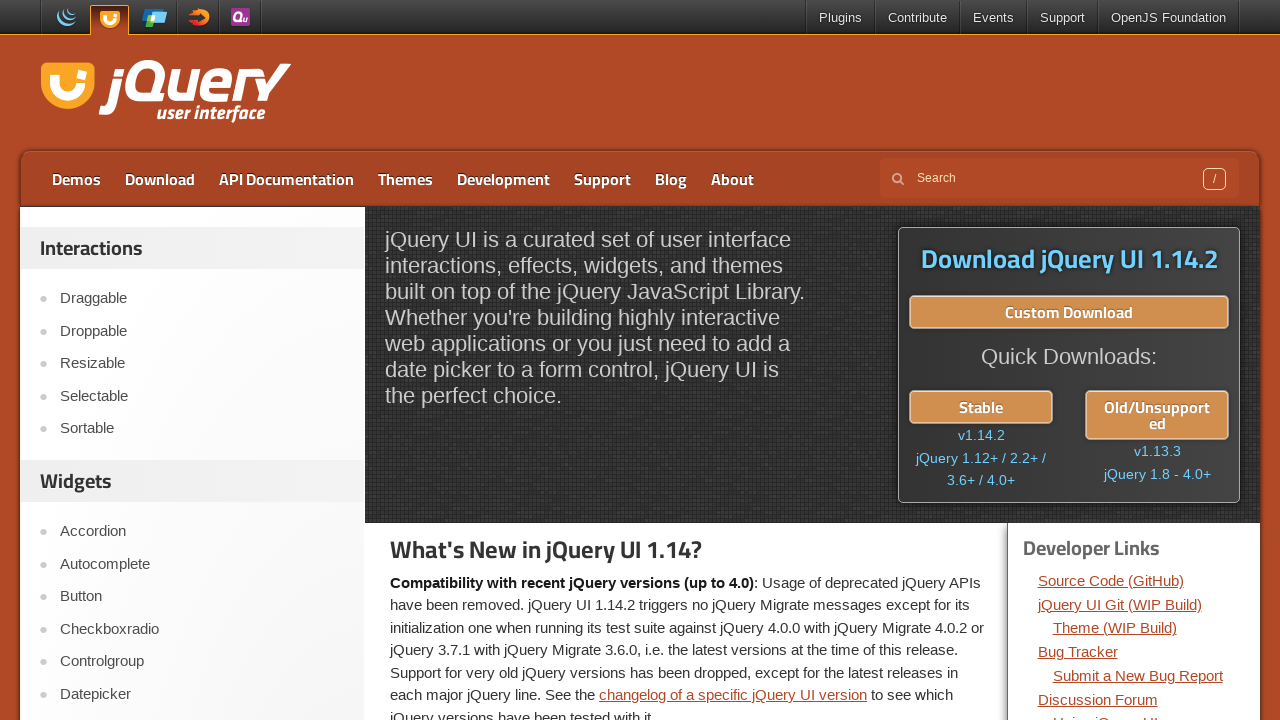

Clicked on the Droppable link at (202, 331) on xpath=//a[text()='Droppable']
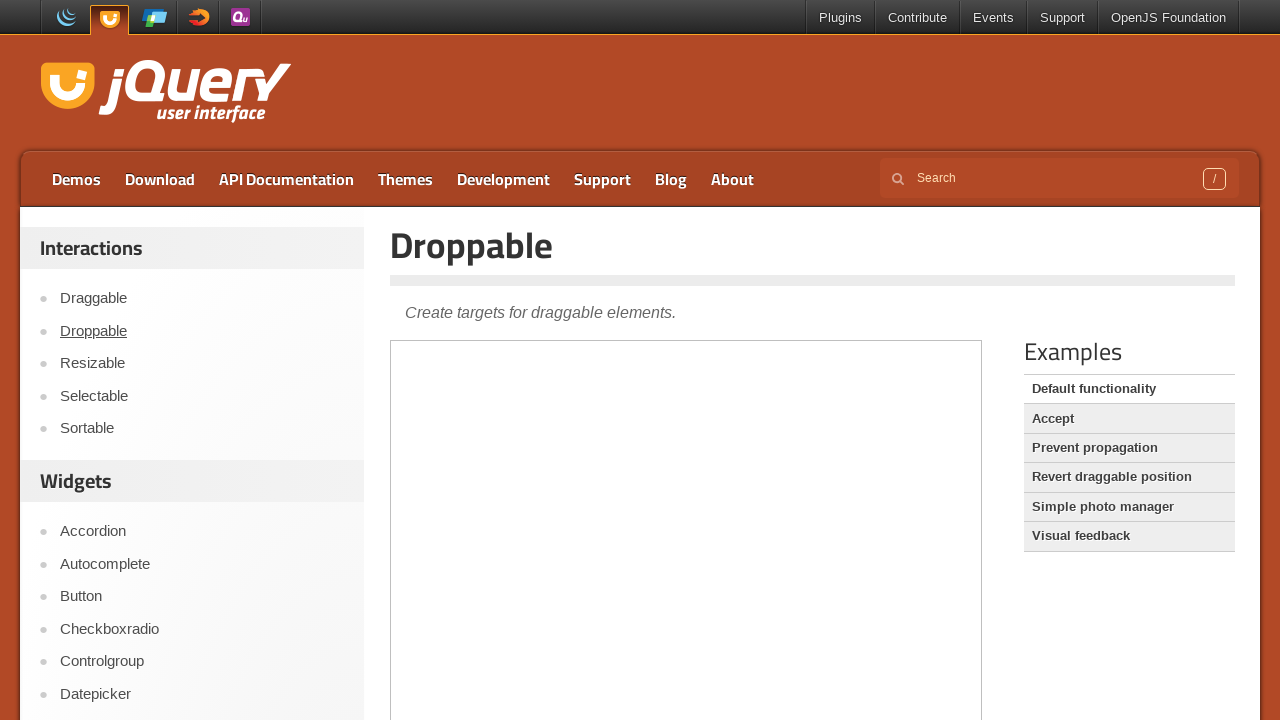

Demo frame loaded
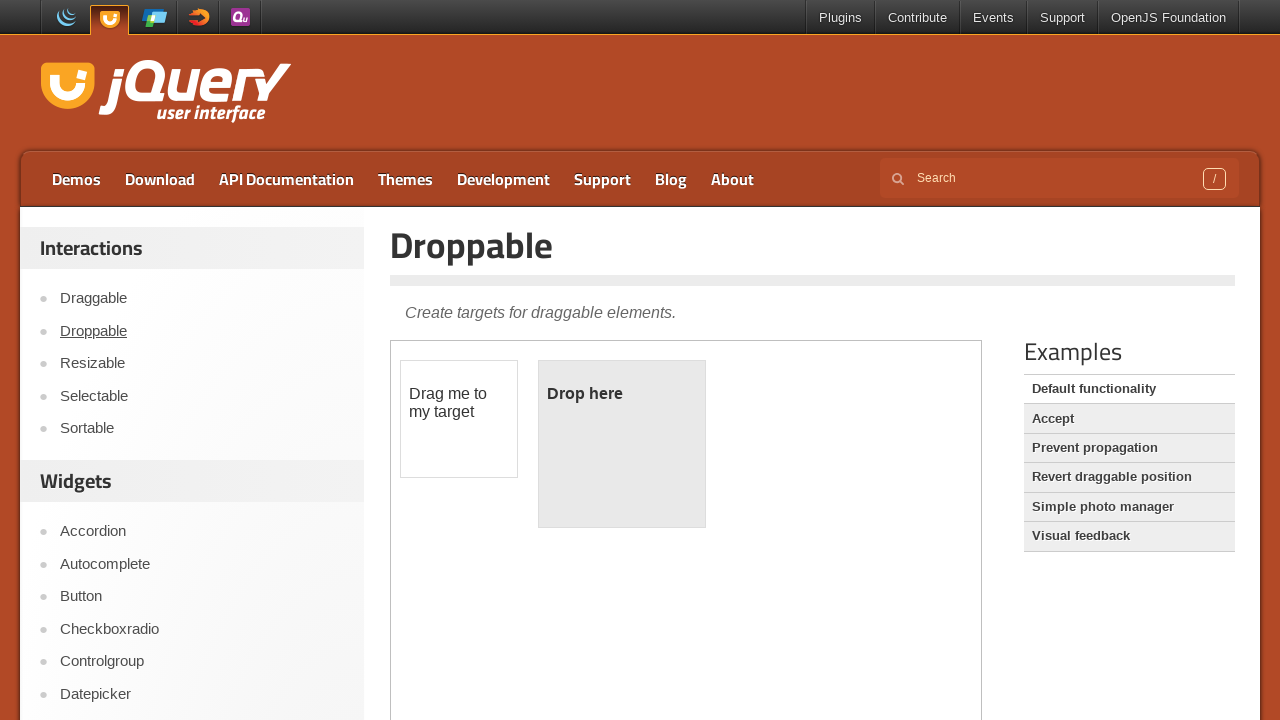

Located and switched to demo iframe
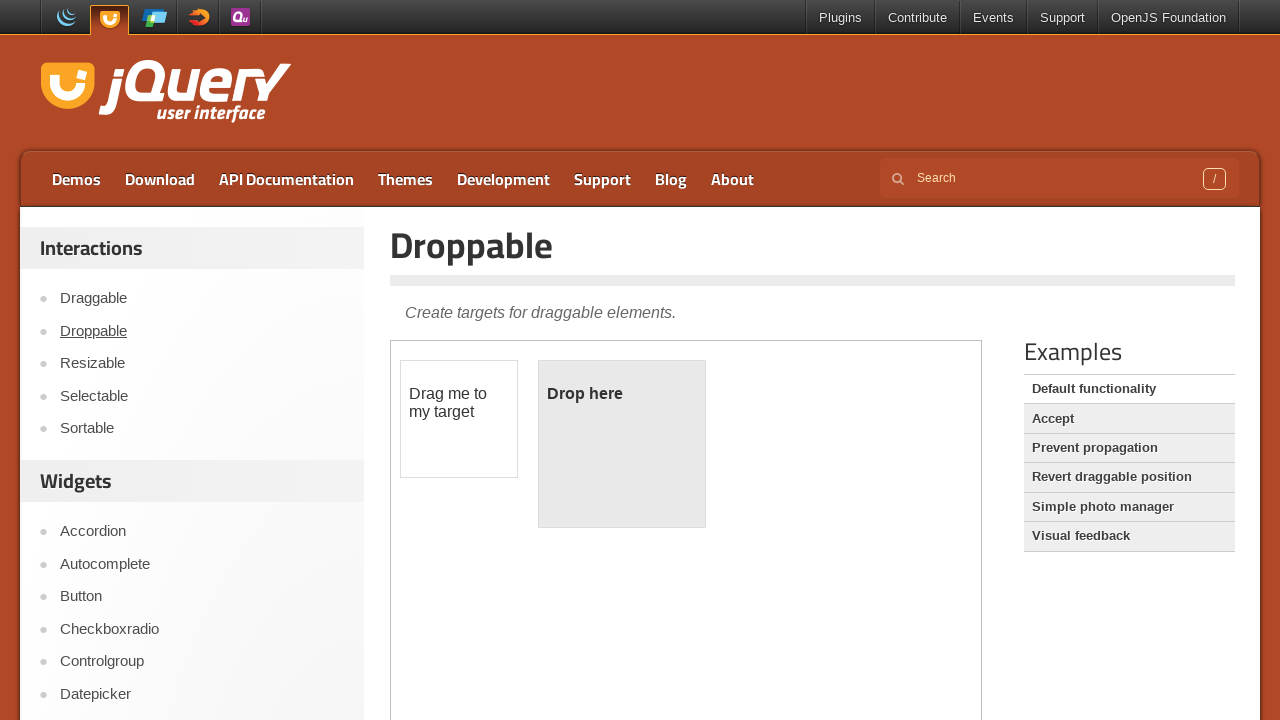

Located draggable element within iframe
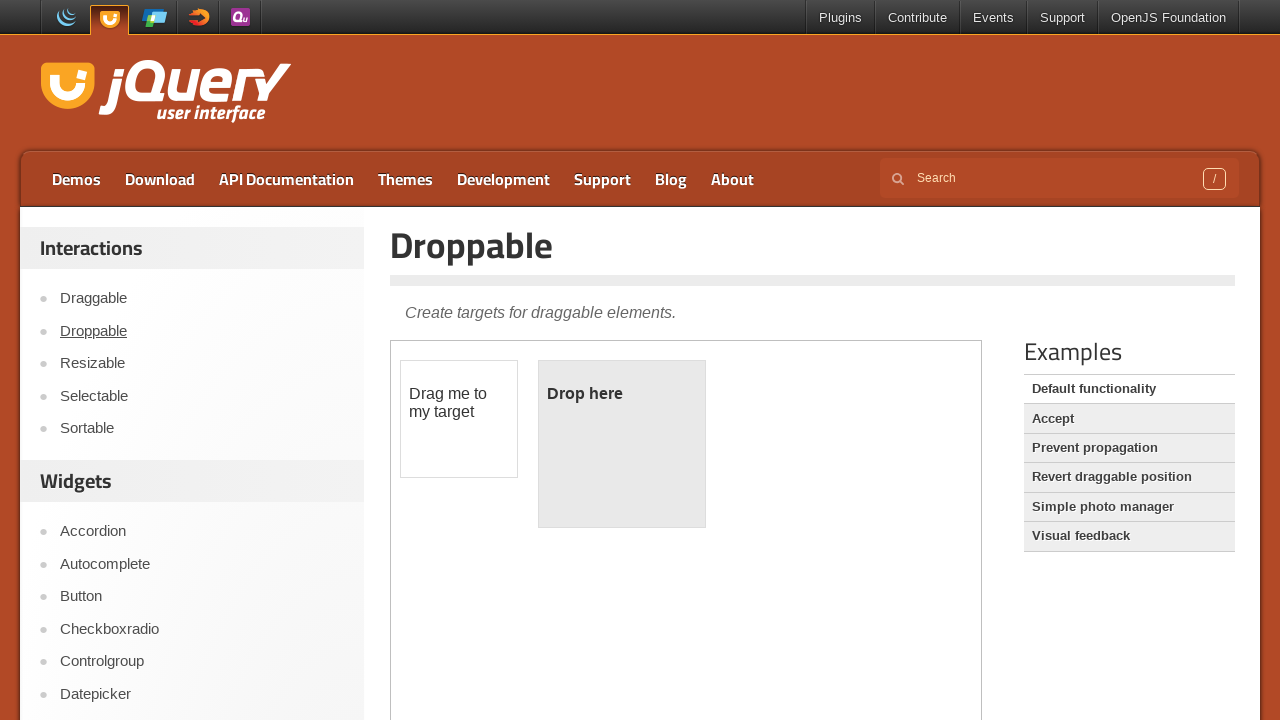

Located droppable target element within iframe
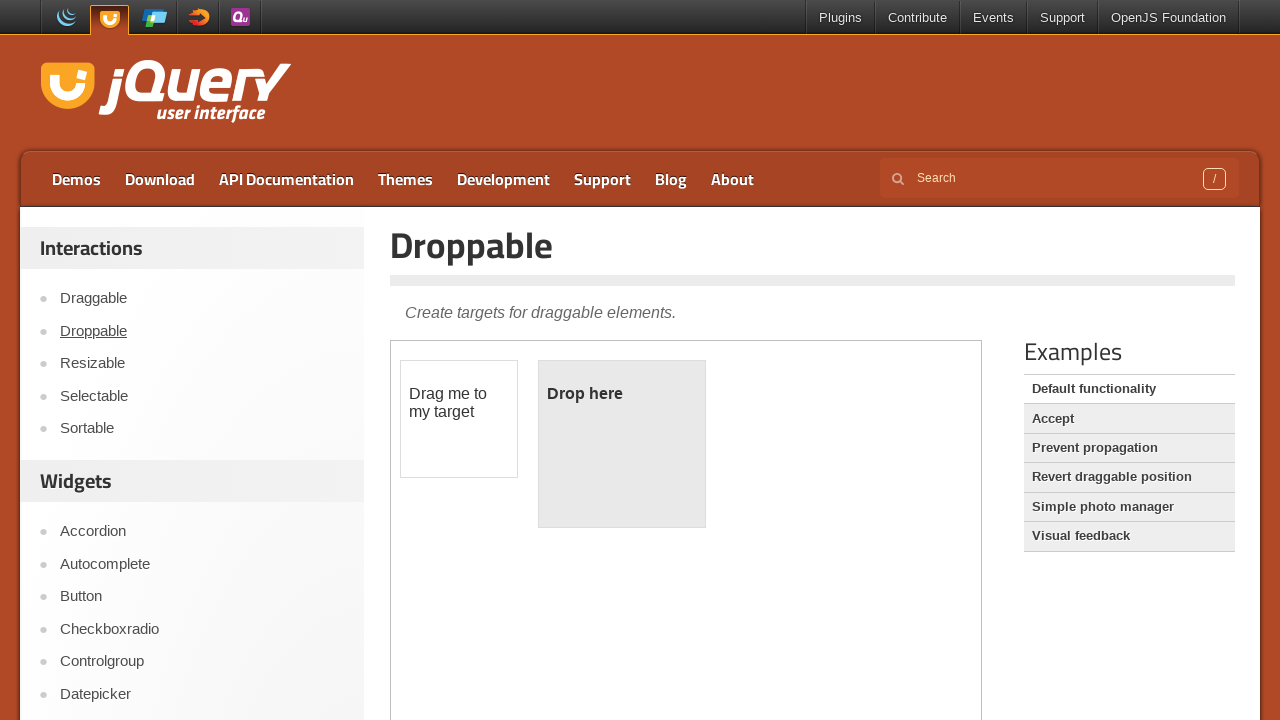

Performed drag-and-drop action from draggable to droppable element at (622, 444)
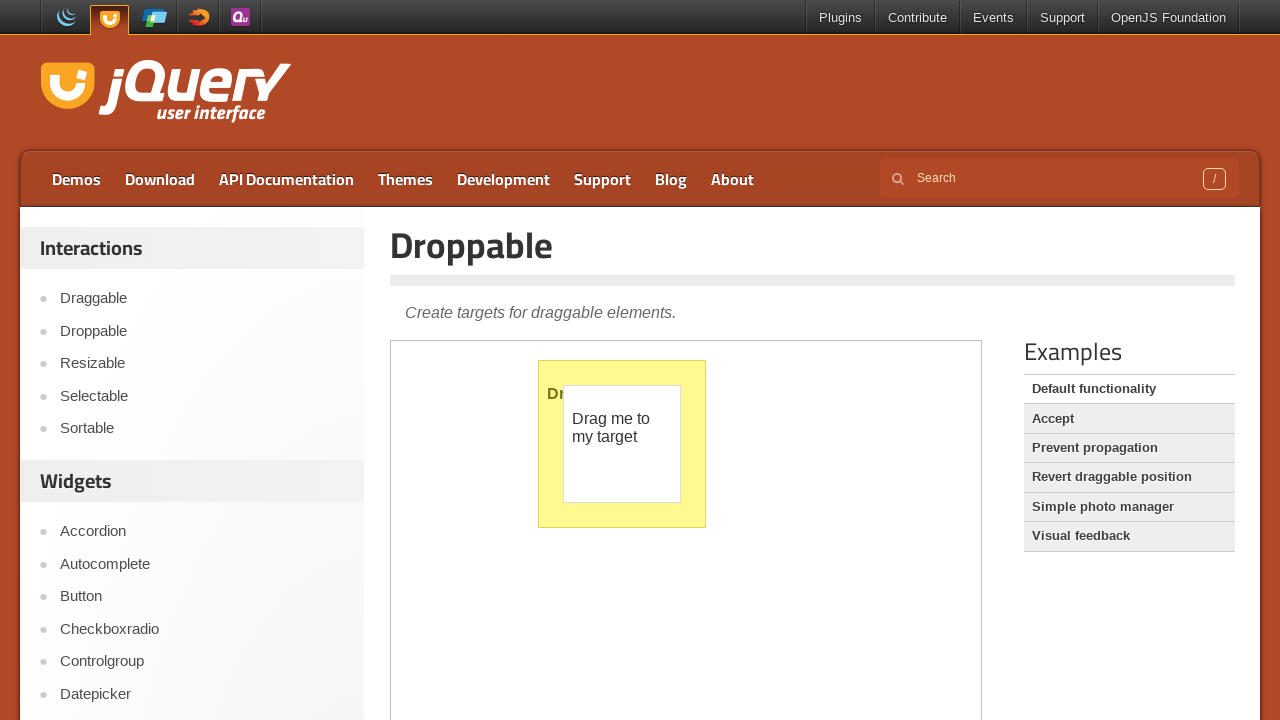

Switched back to main page and clicked the logo at (162, 93) on .logo
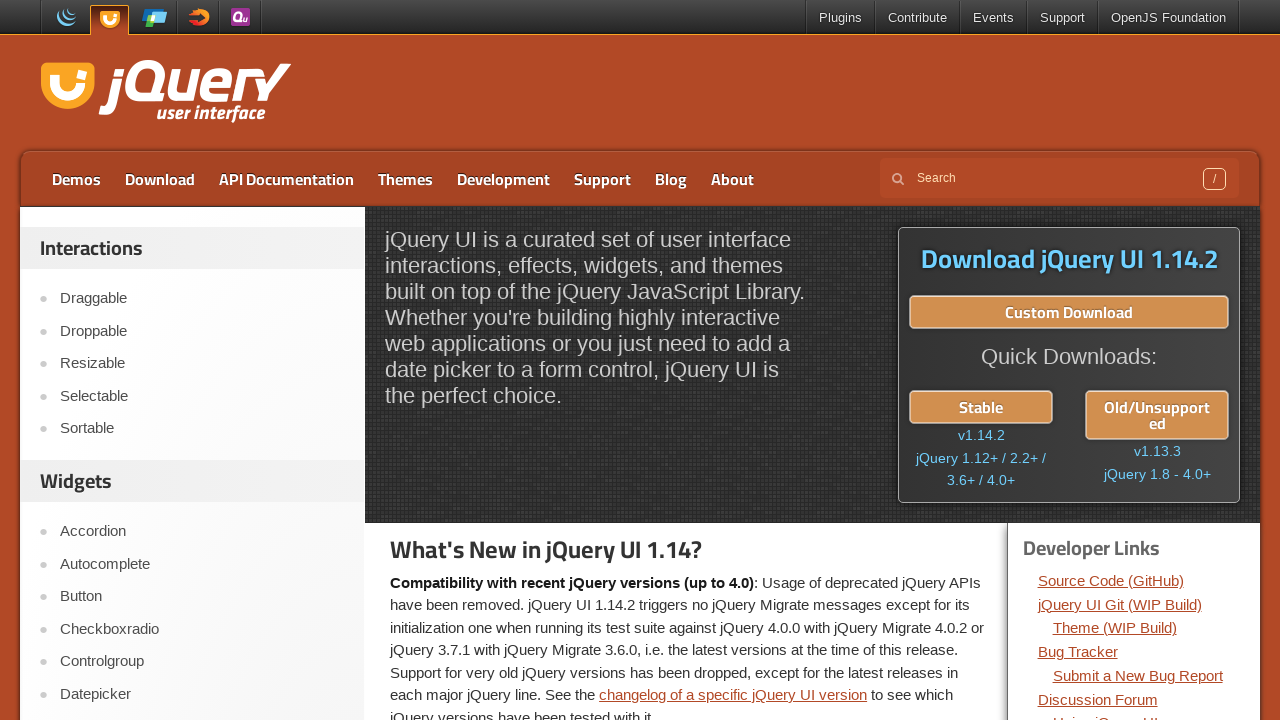

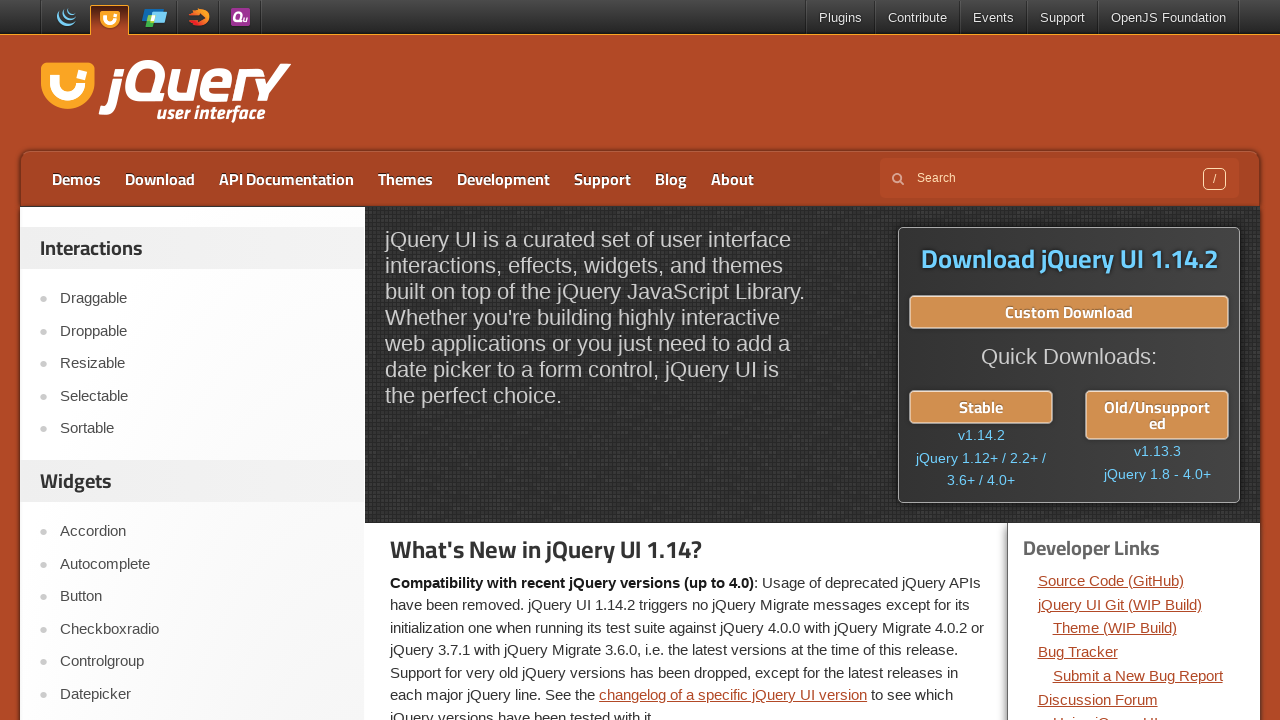